Searches for a game on Steam Charts and clicks on the first search result to navigate to the game's statistics page

Starting URL: https://steamcharts.com/search/?q=Counter-Strike

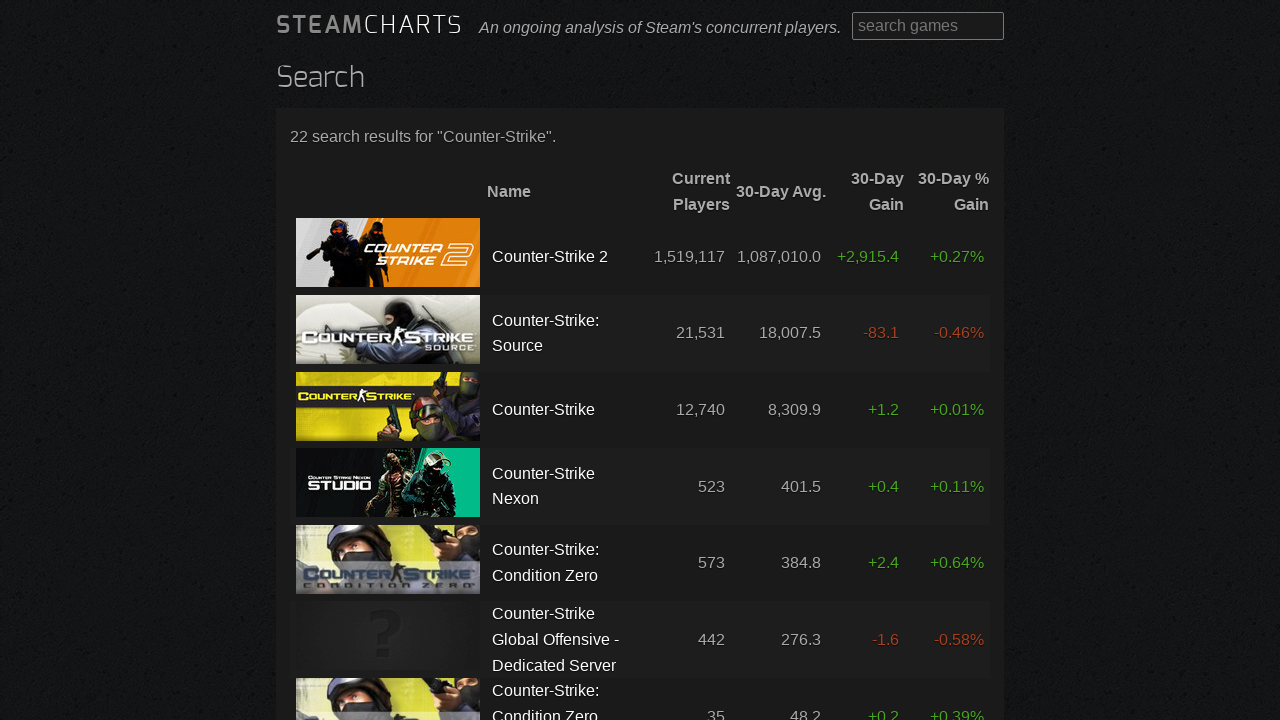

Search results table loaded on Steam Charts search page
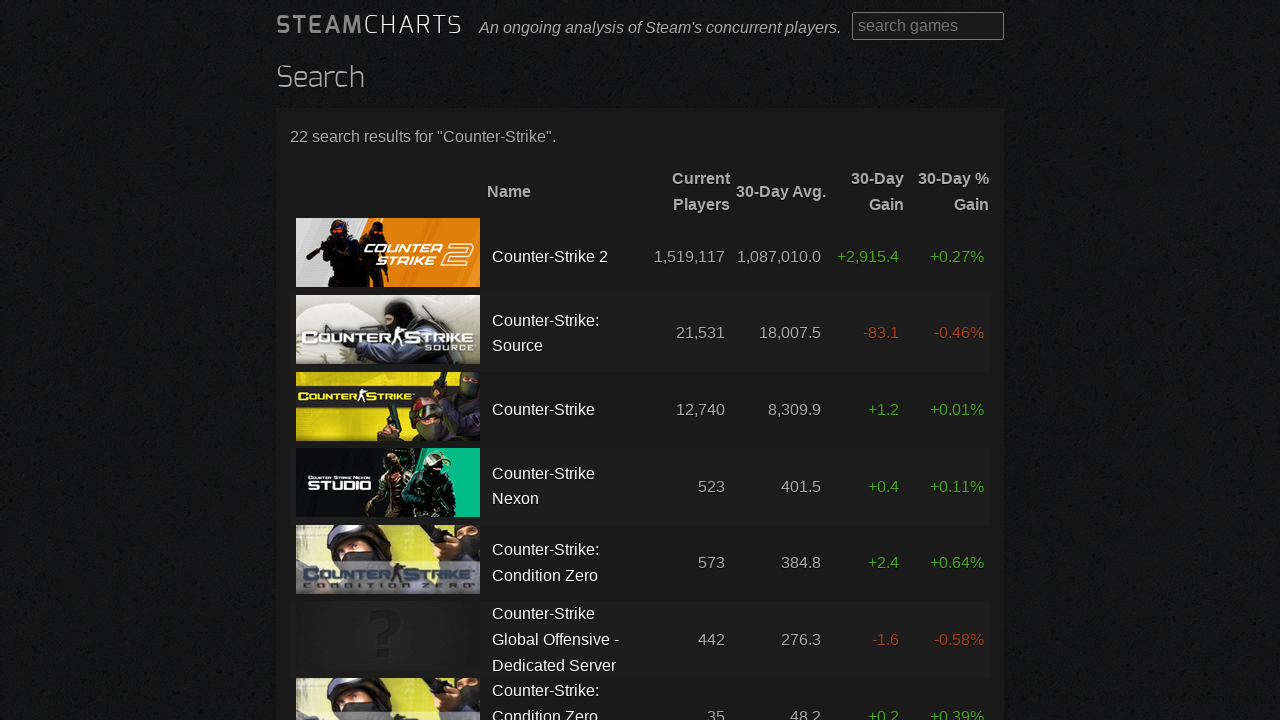

Clicked on first search result for Counter-Strike at (388, 253) on .common-table a
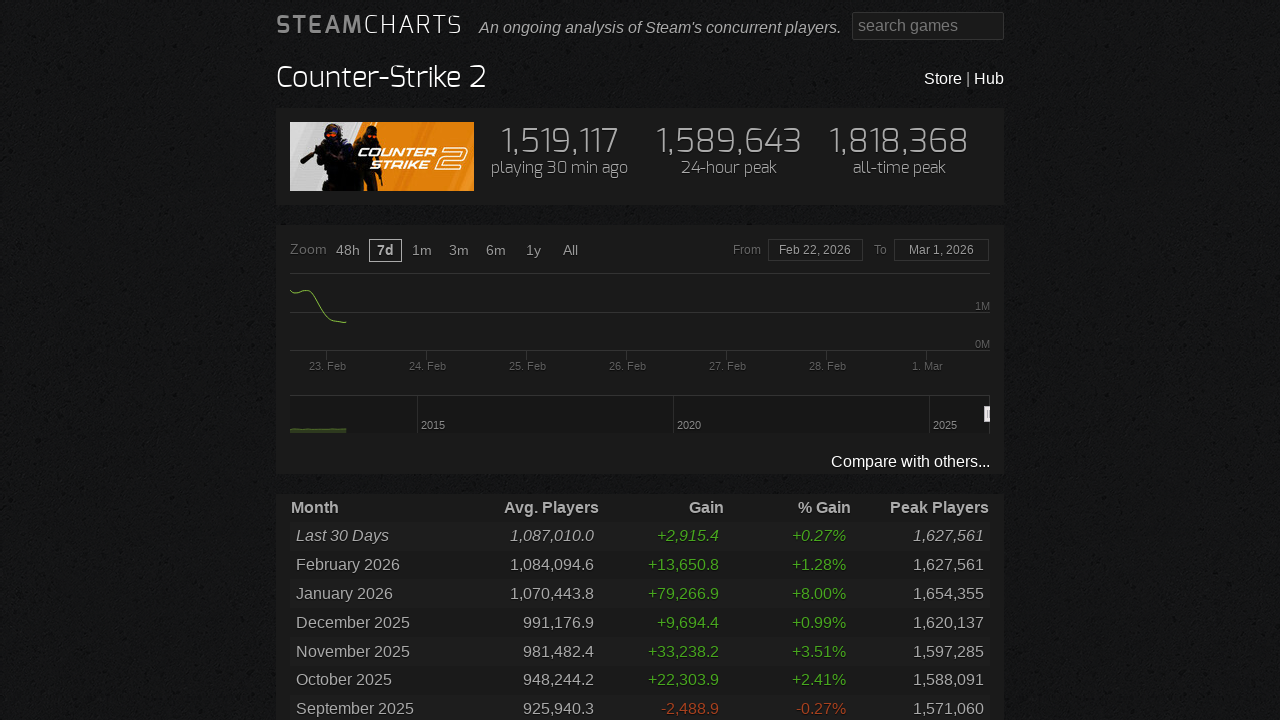

Game statistics page loaded successfully
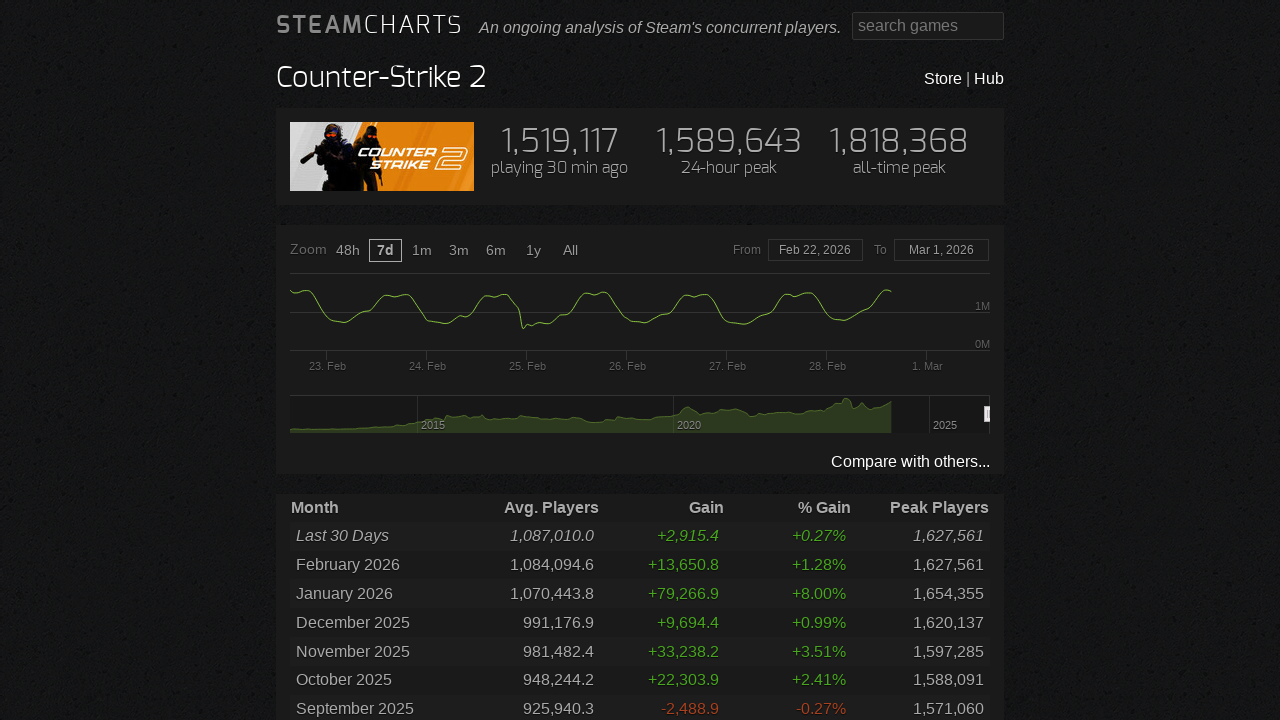

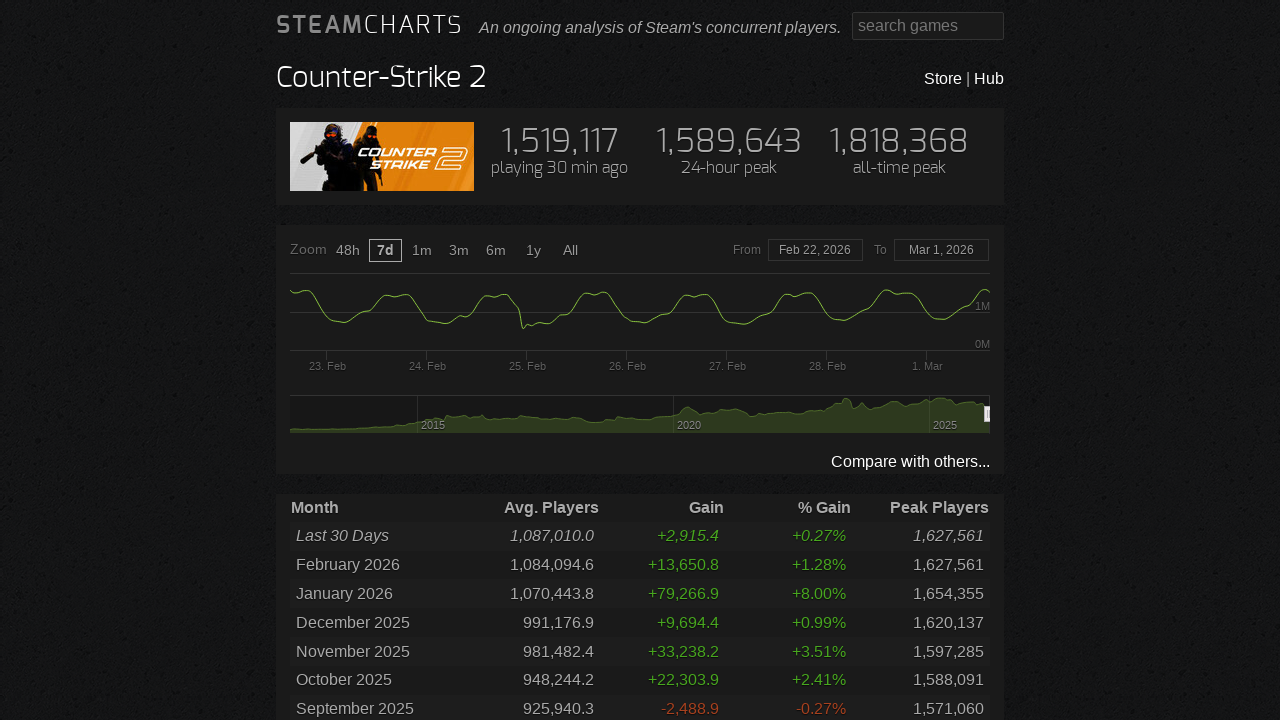